Verifies that buttons in the top section are visible including consultation and solution selection links

Starting URL: https://cleverbots.ru/

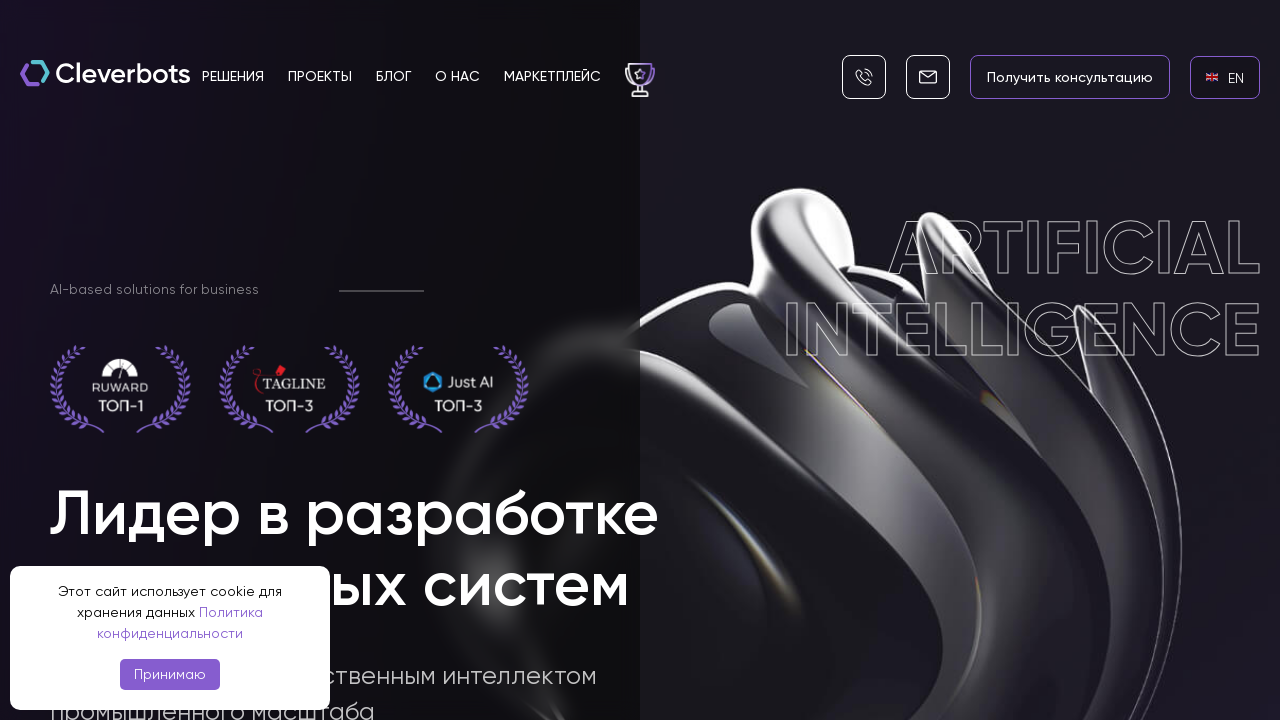

Clicked EN language link at (1225, 77) on internal:role=link[name="en EN"i]
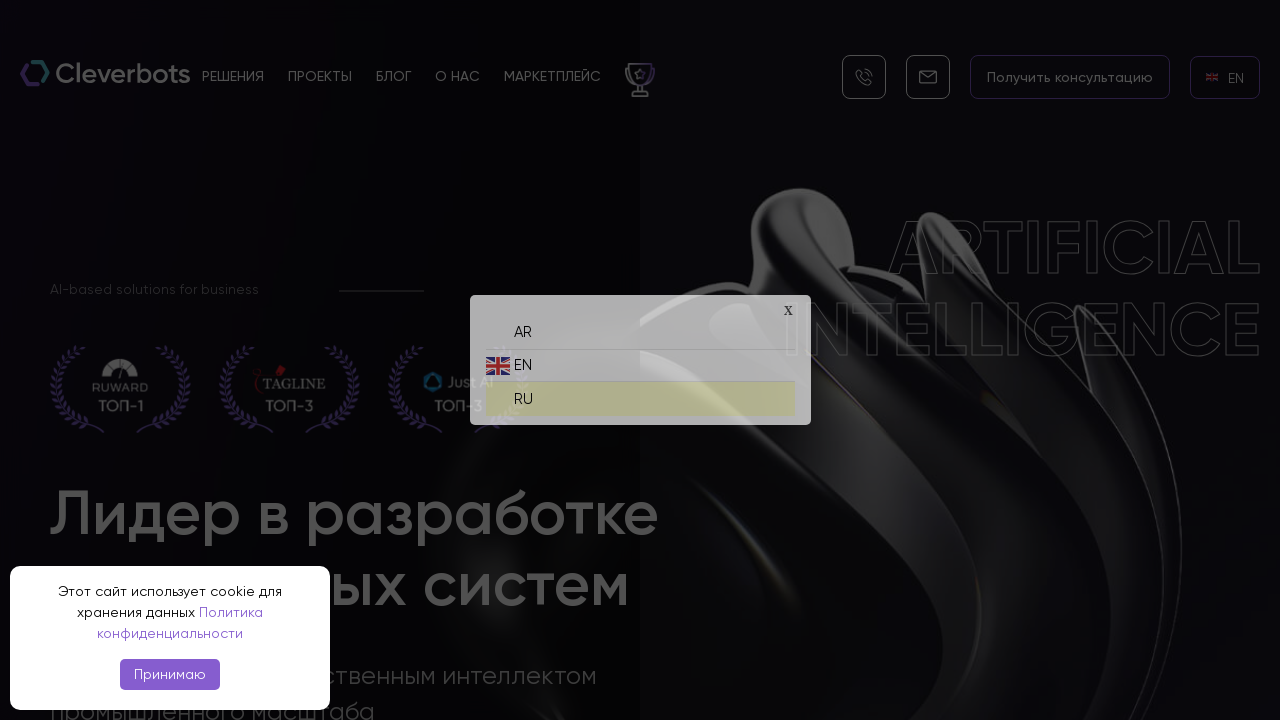

Clicked RU language link to switch to Russian at (640, 394) on internal:role=link[name="ru RU"i]
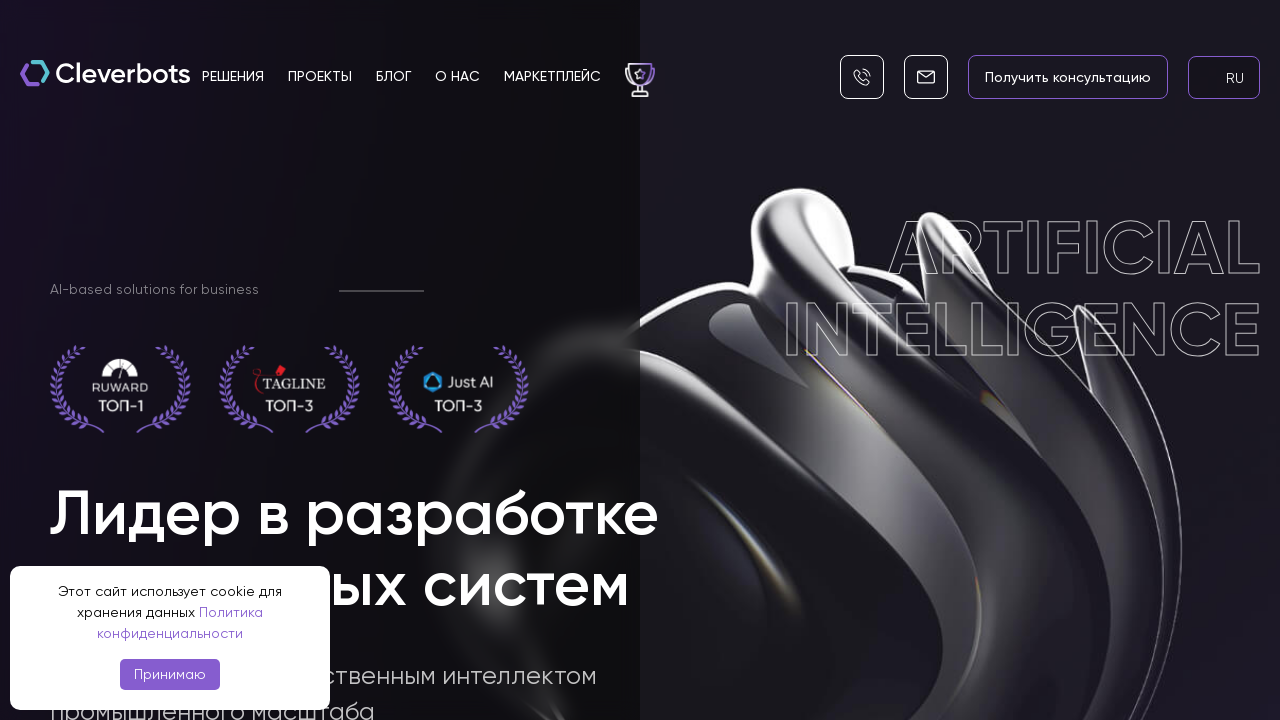

Consultation button 'Получить консультацию' is visible in section_x__top__btns
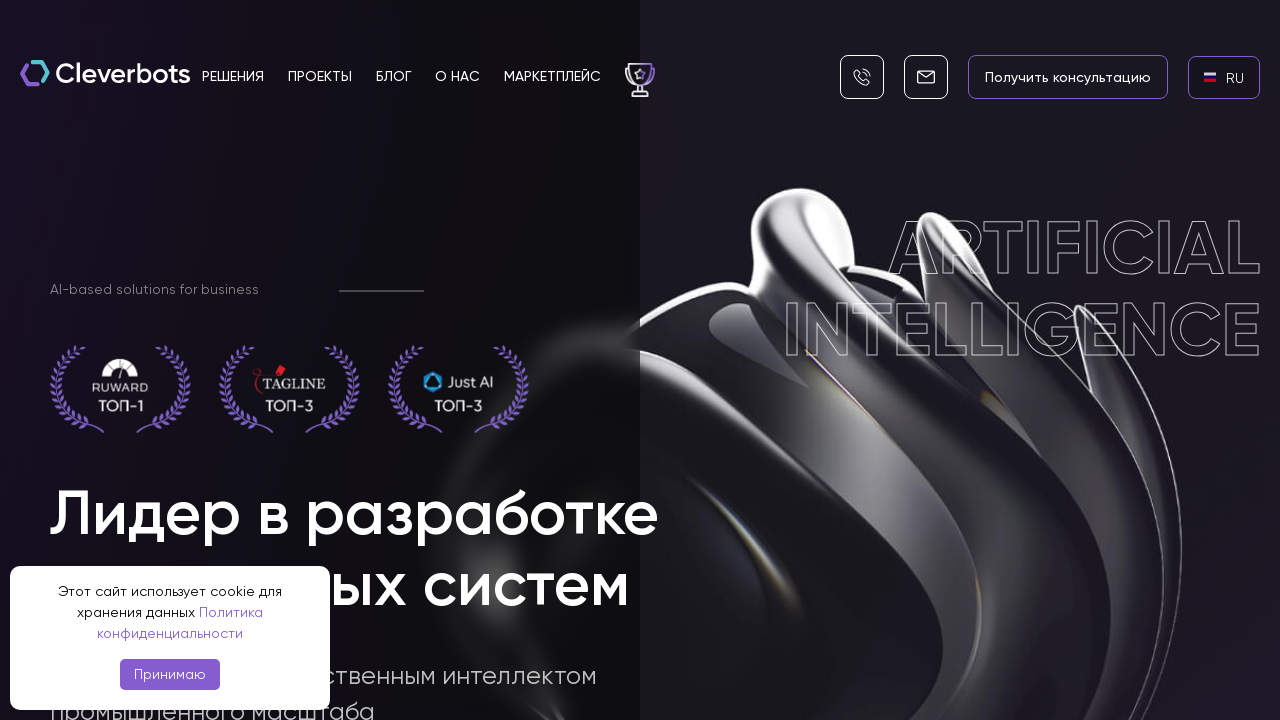

Solution selection link 'Подобрать решение' is visible in section_x__top__btns
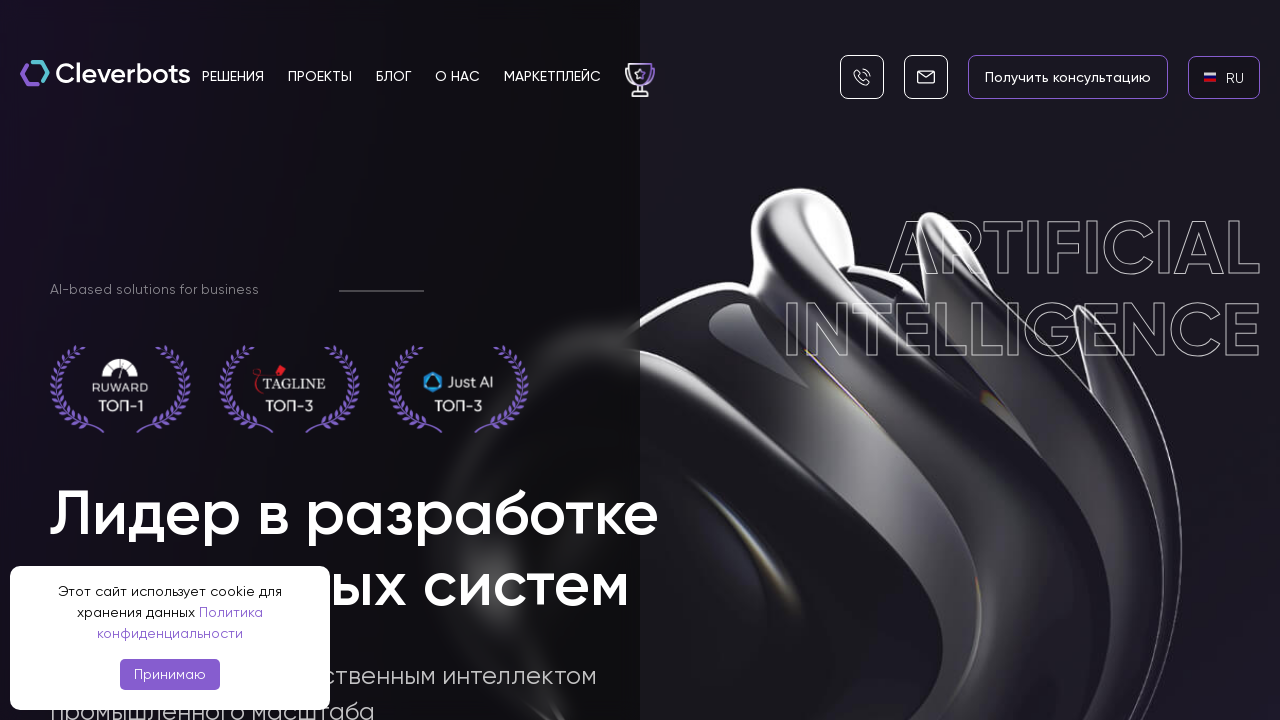

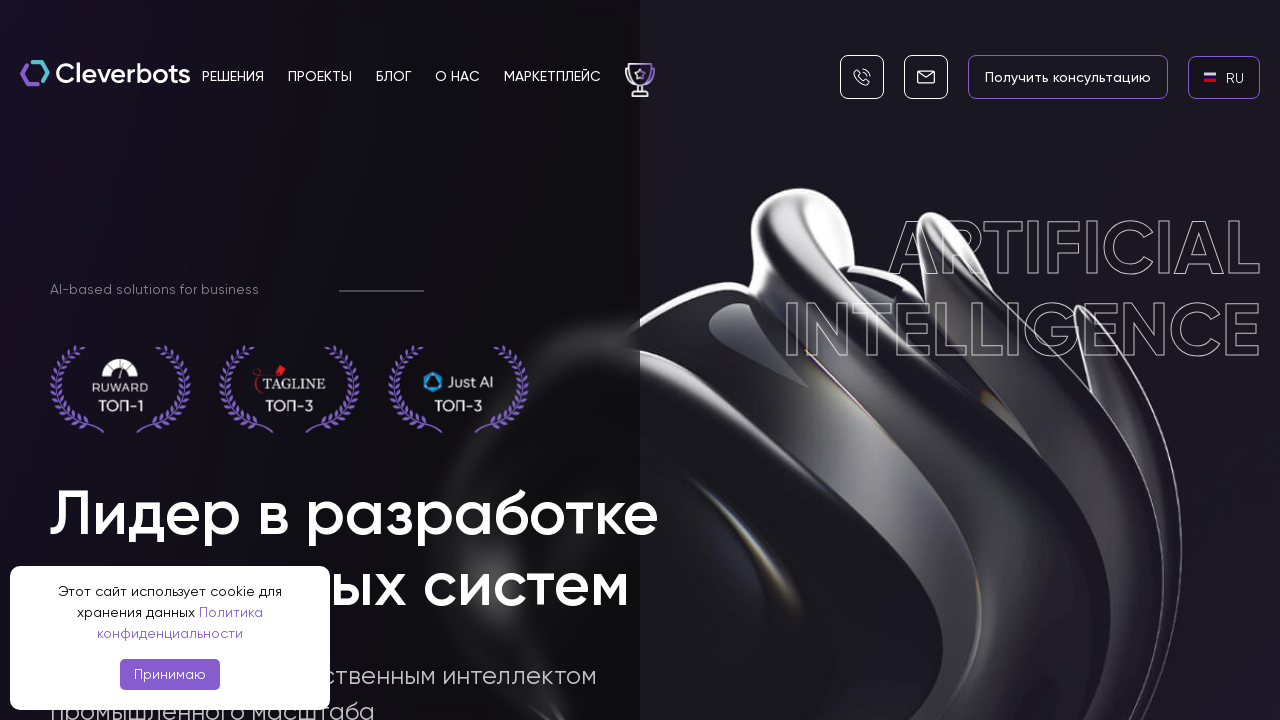